Tests dropdown menu functionality by clicking the dropdown button and selecting the Facebook option, then navigating back

Starting URL: https://omayo.blogspot.com/

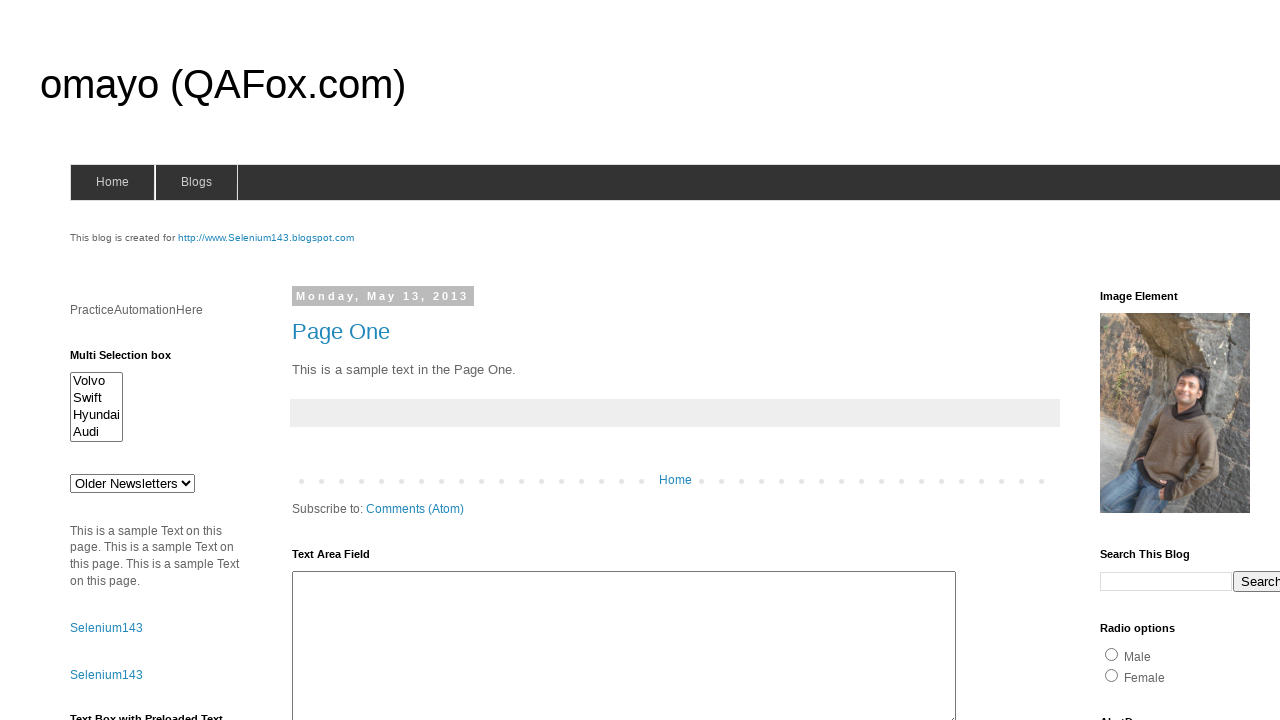

Clicked dropdown button to expand menu at (1227, 360) on button.dropbtn
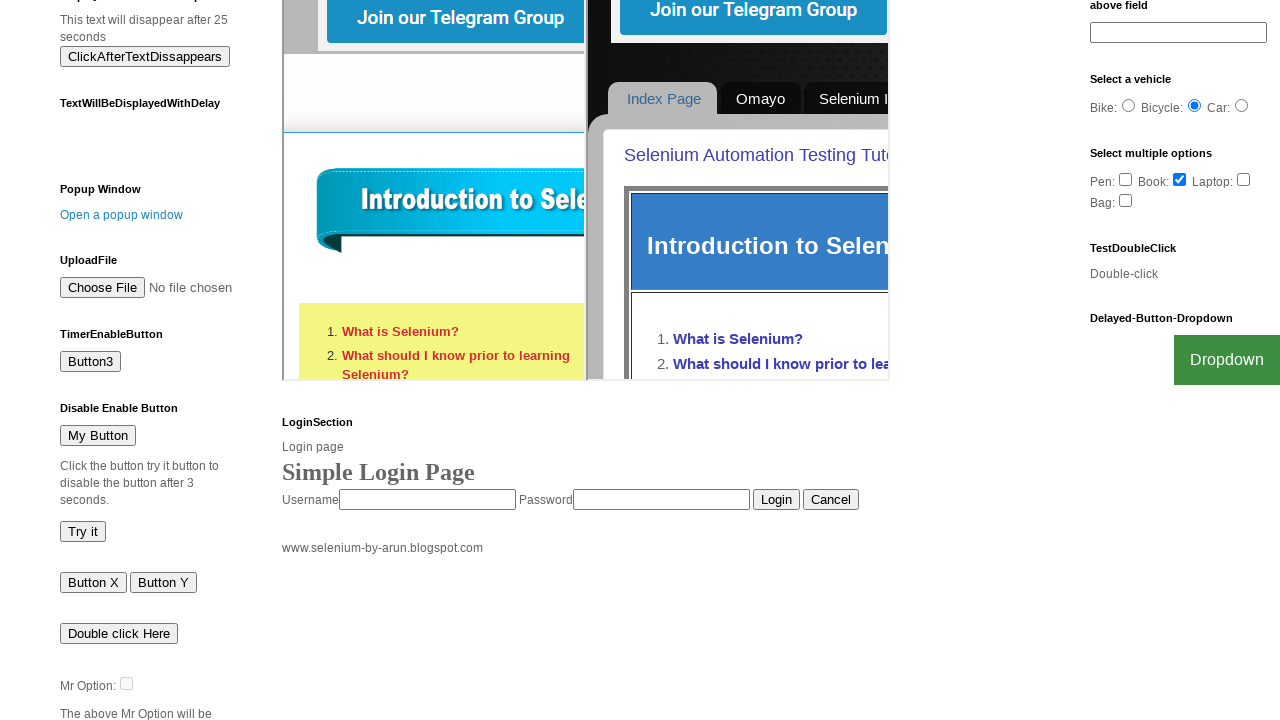

Selected Facebook option from dropdown menu at (1200, 700) on a:has-text('Facebook')
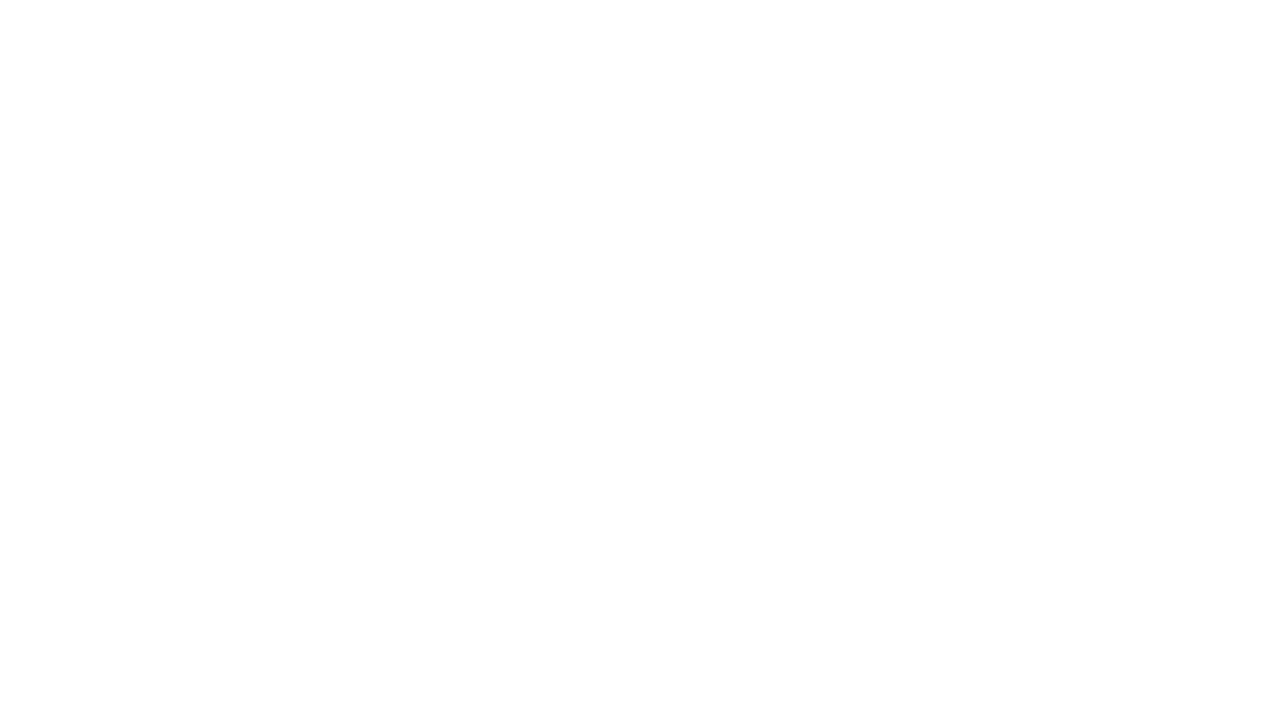

Navigated back to previous page
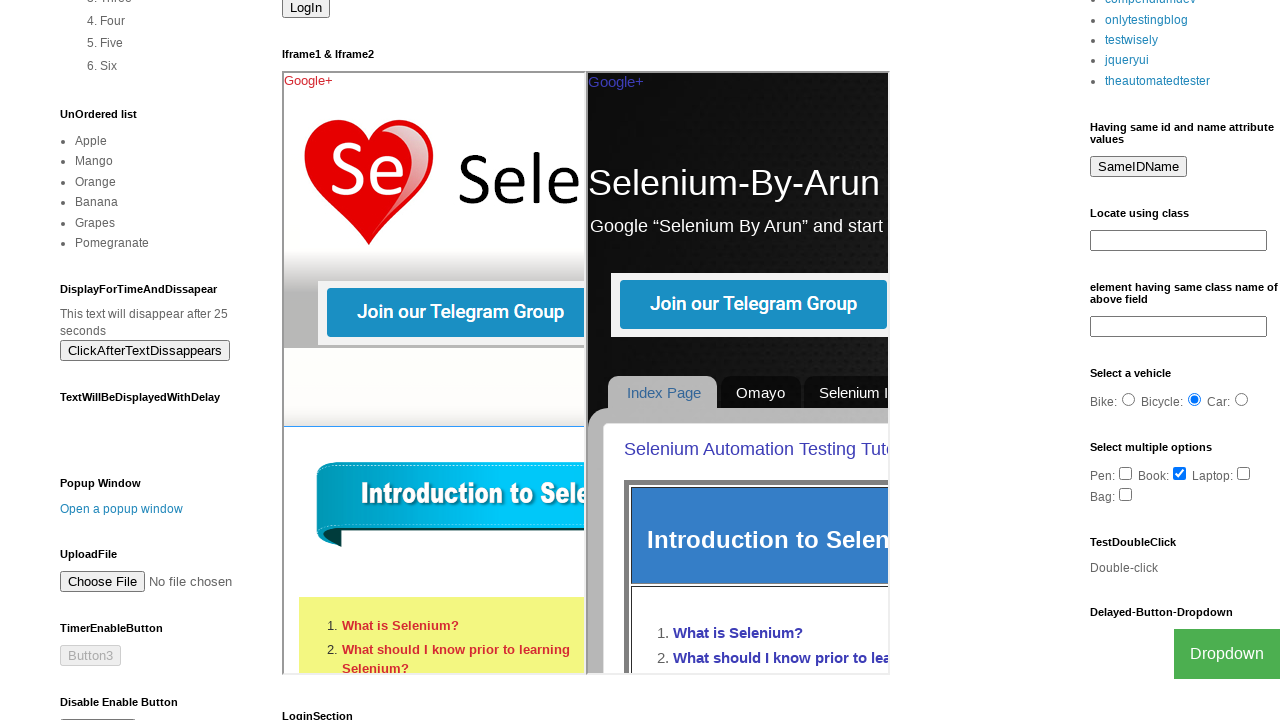

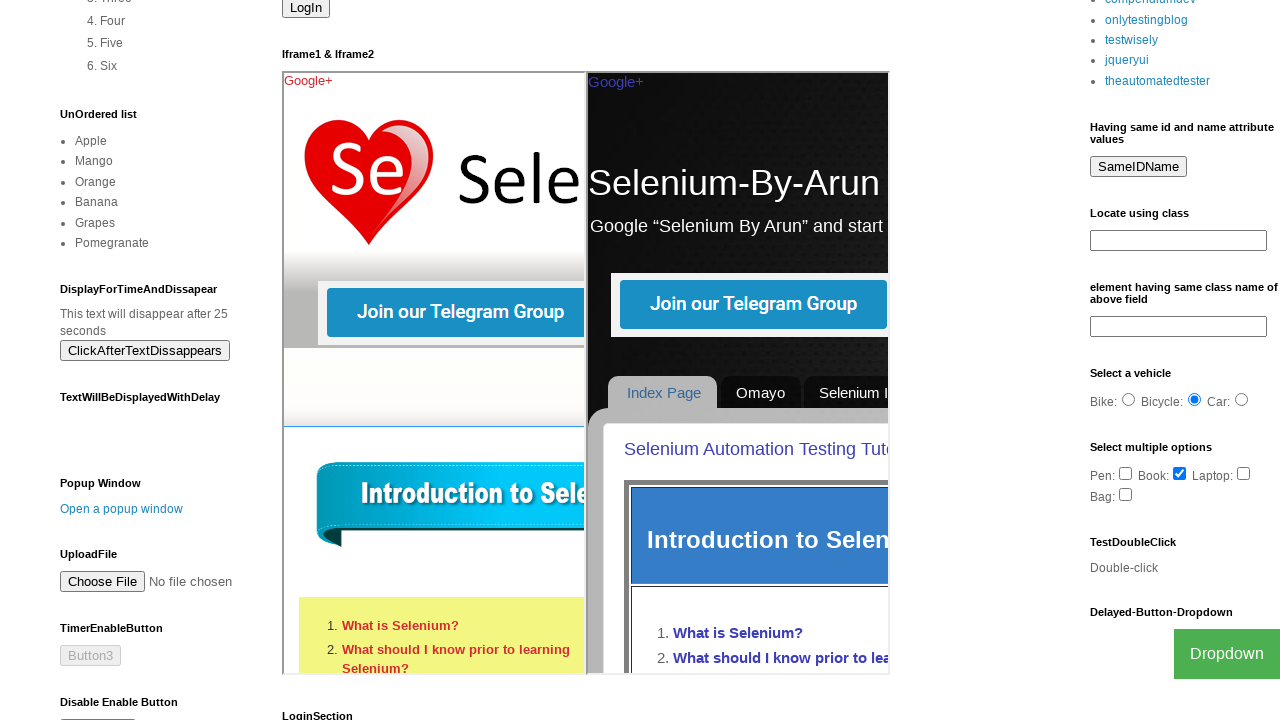